Tests a registration form by filling in required fields (first name, last name, and email) and submitting the form to verify successful registration.

Starting URL: http://suninjuly.github.io/registration1.html

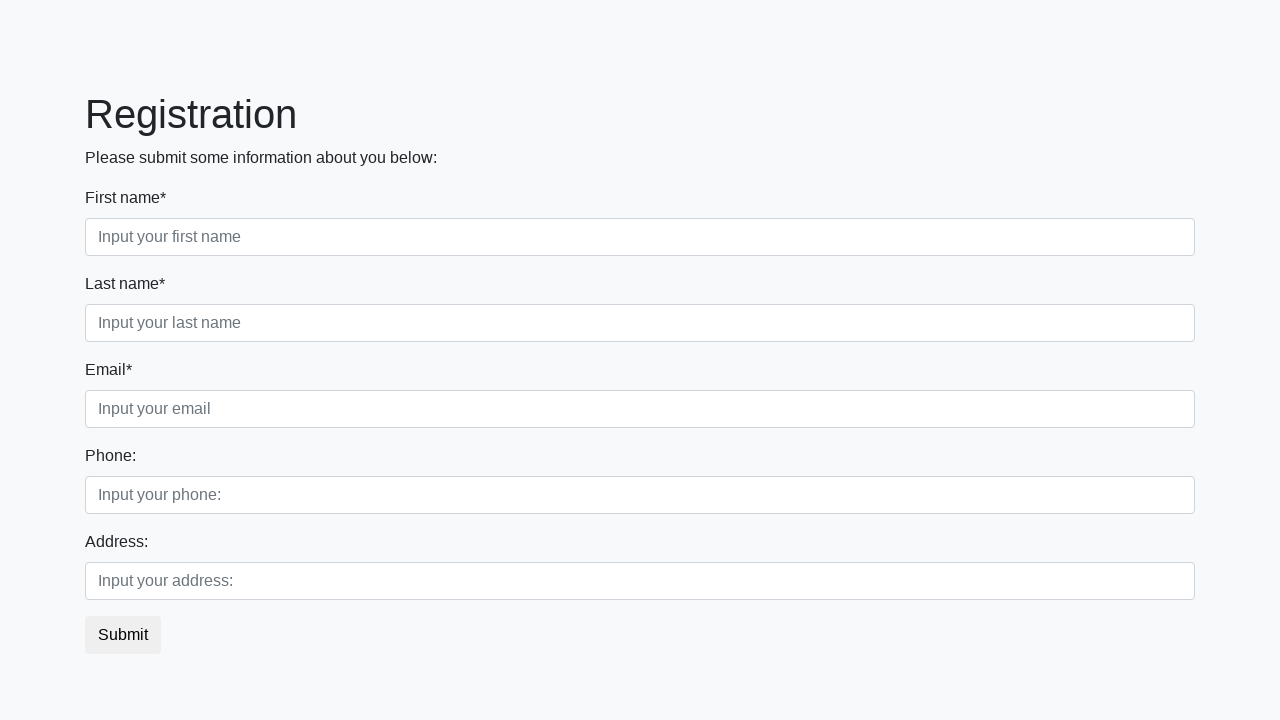

Filled first name field with 'Ivan' on input.form-control.first:required
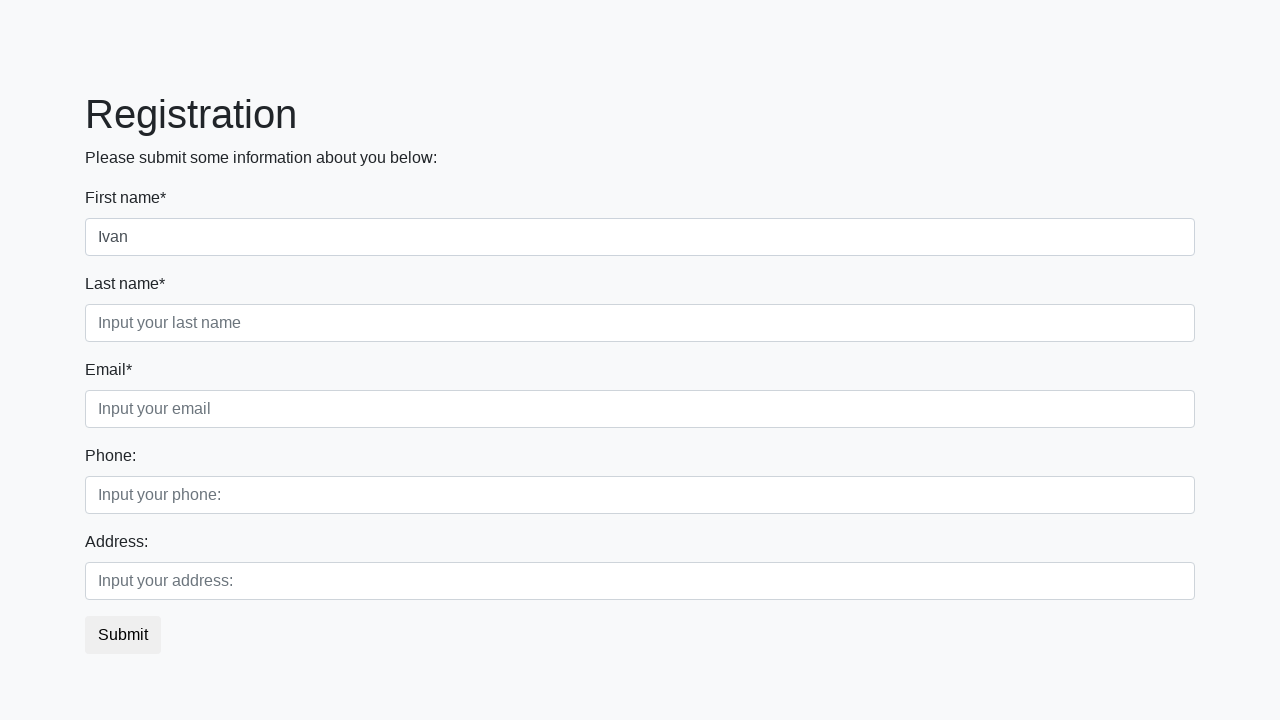

Filled last name field with 'Petrov' on input.form-control.second:required
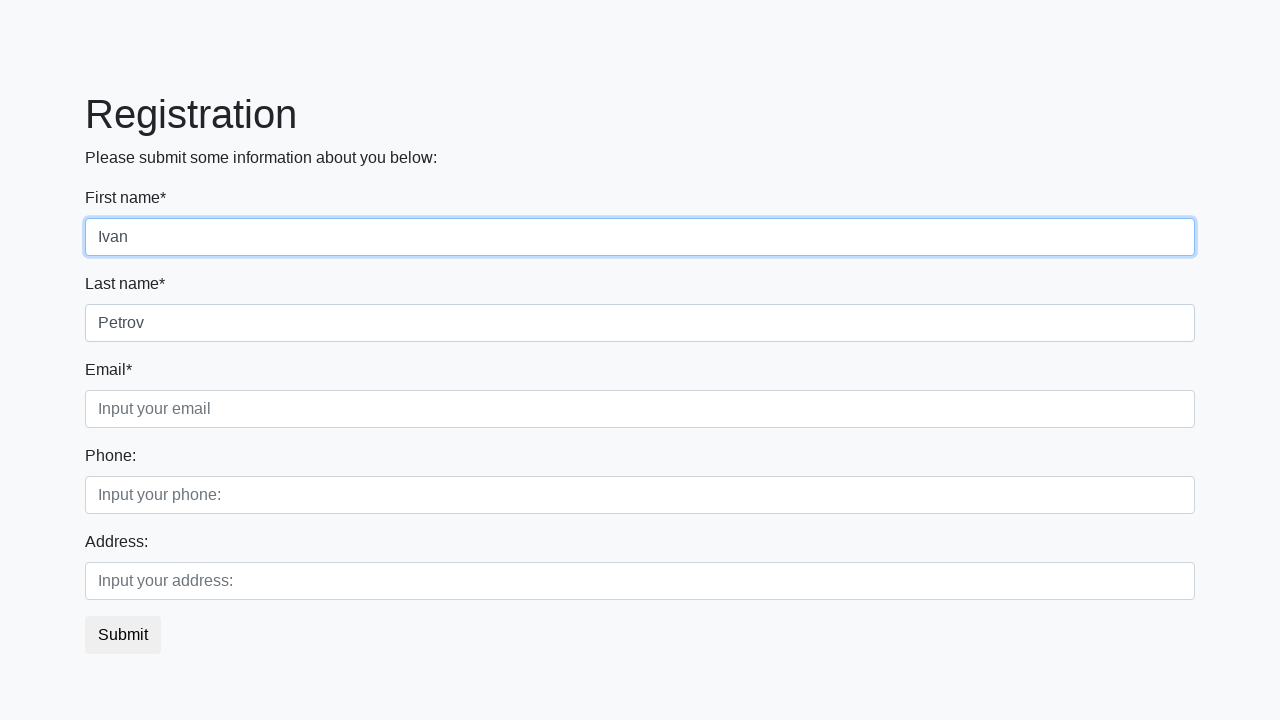

Filled email field with 'ivan.petrov@example.com' on input.form-control.third:required
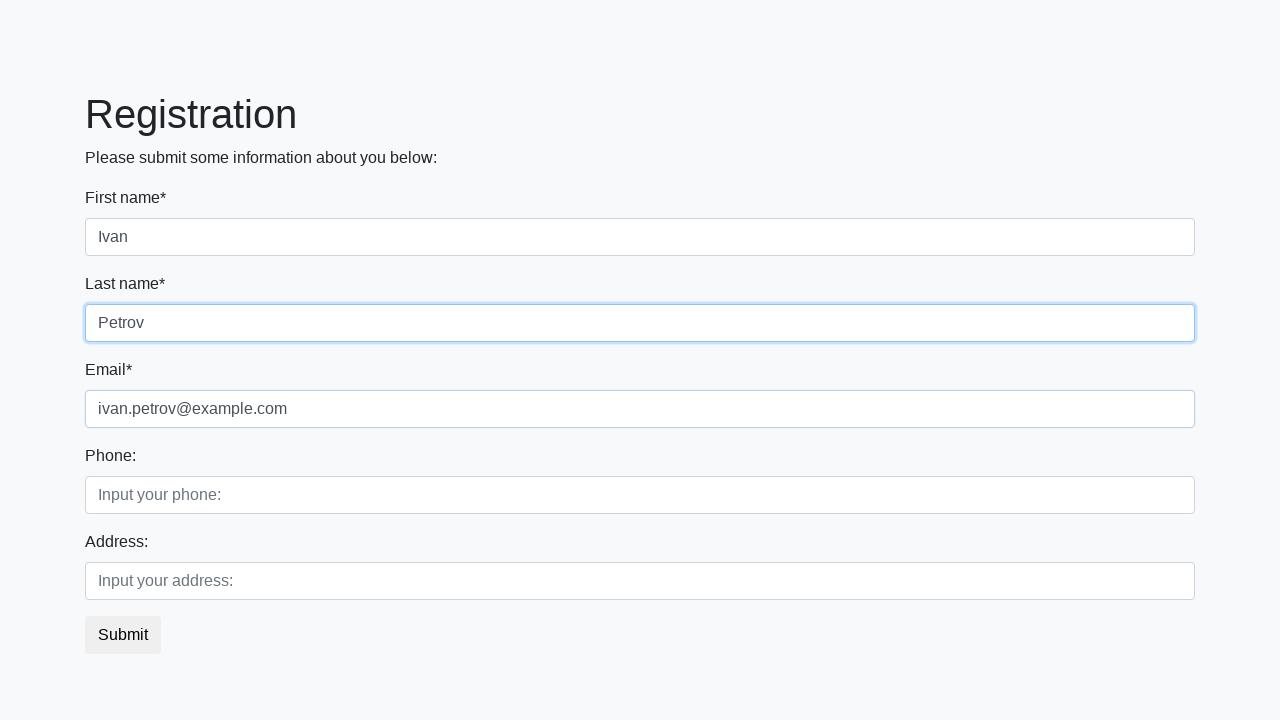

Clicked submit button to register at (123, 635) on button.btn
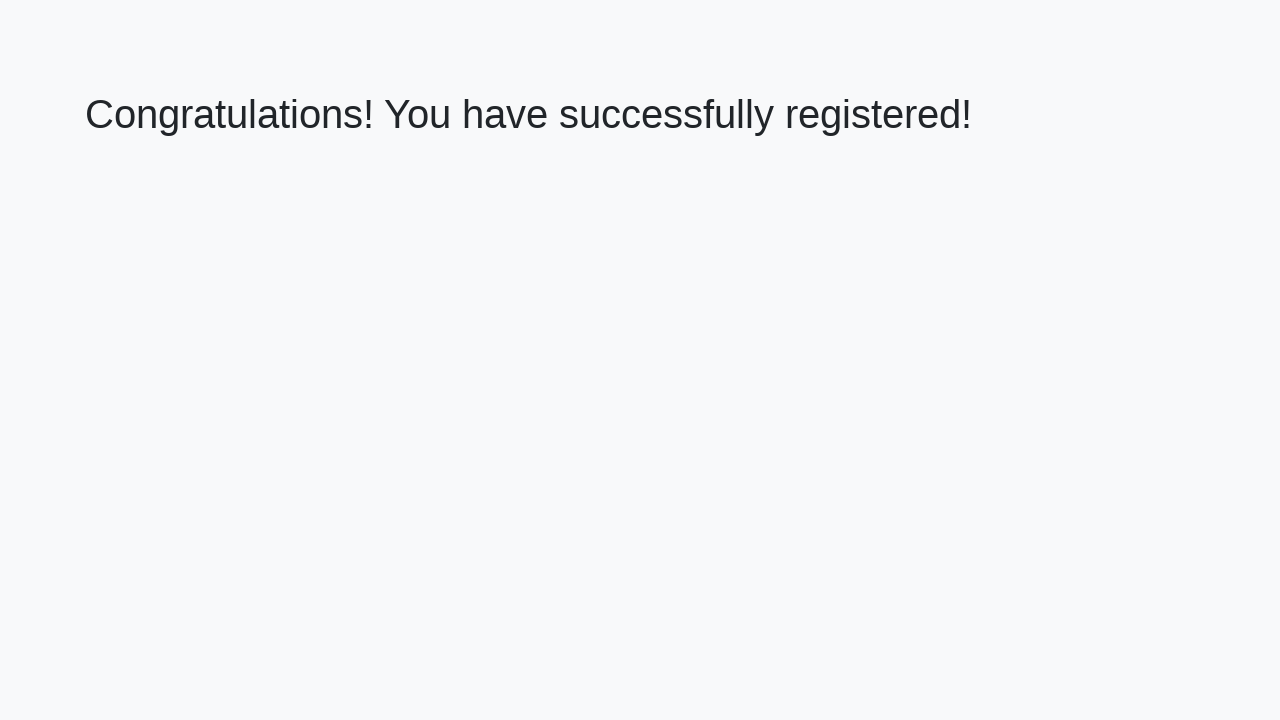

Success message heading loaded
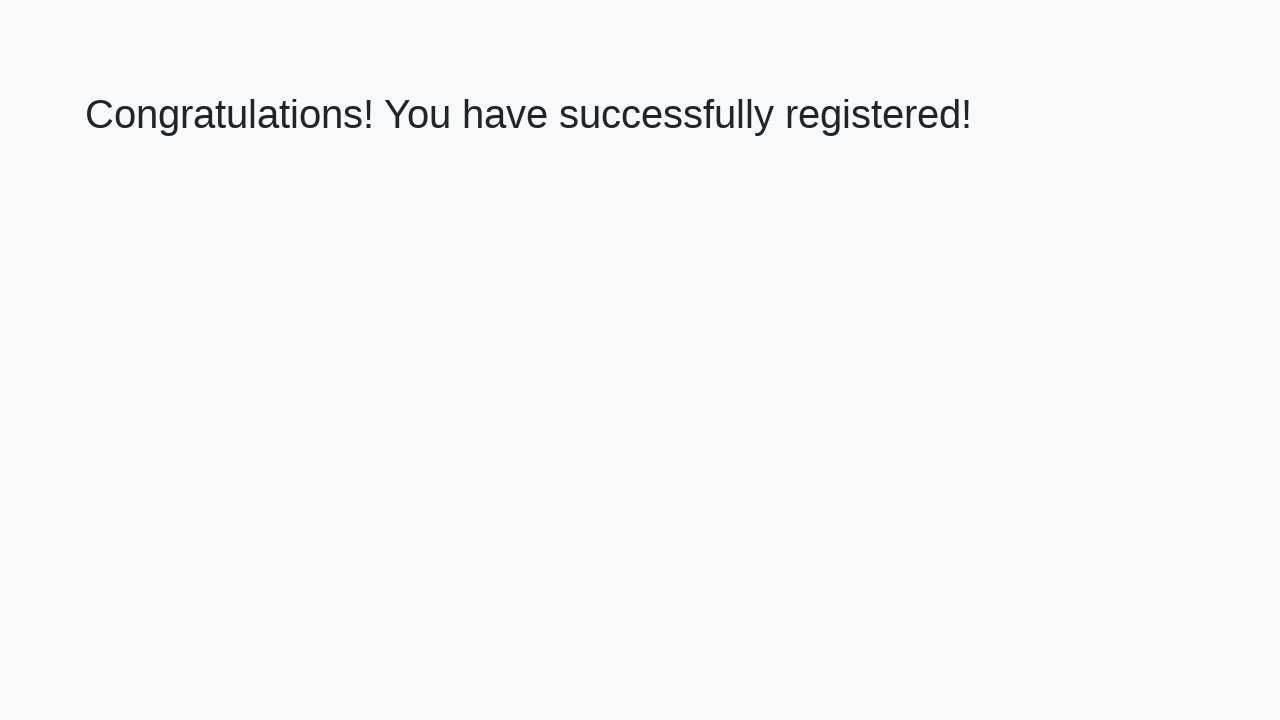

Extracted welcome text: 'Congratulations! You have successfully registered!'
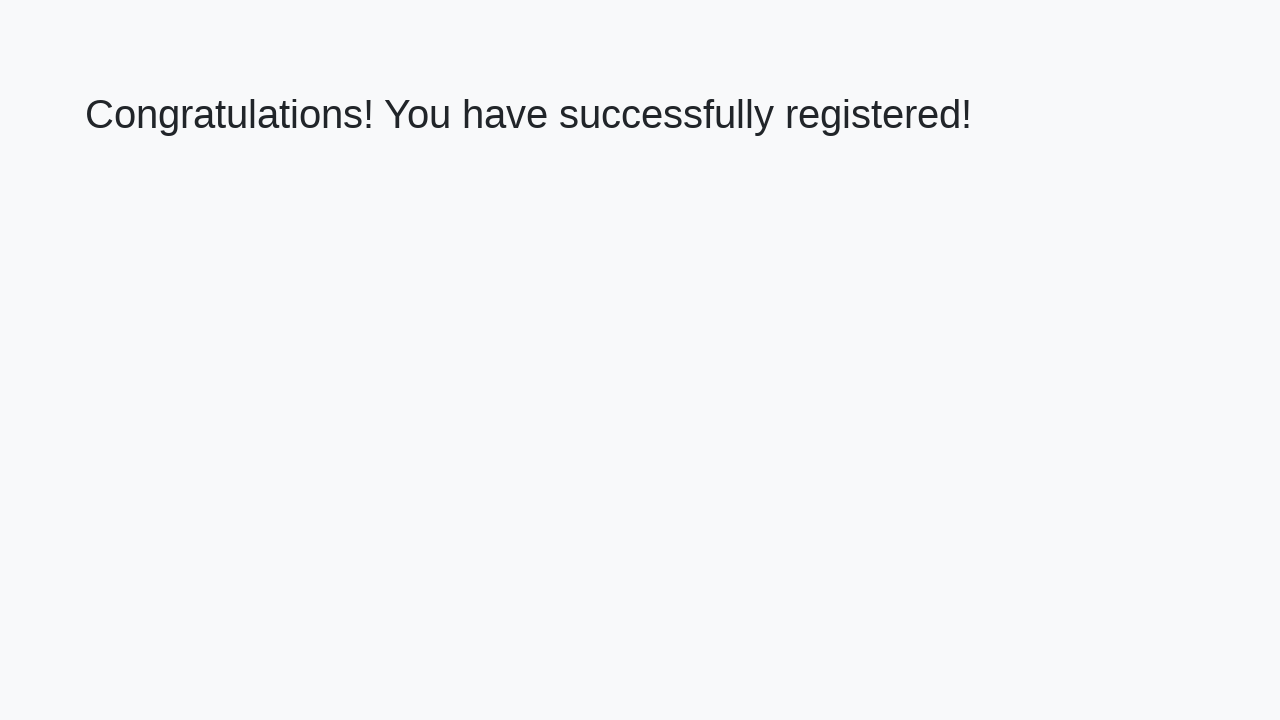

Verified successful registration message
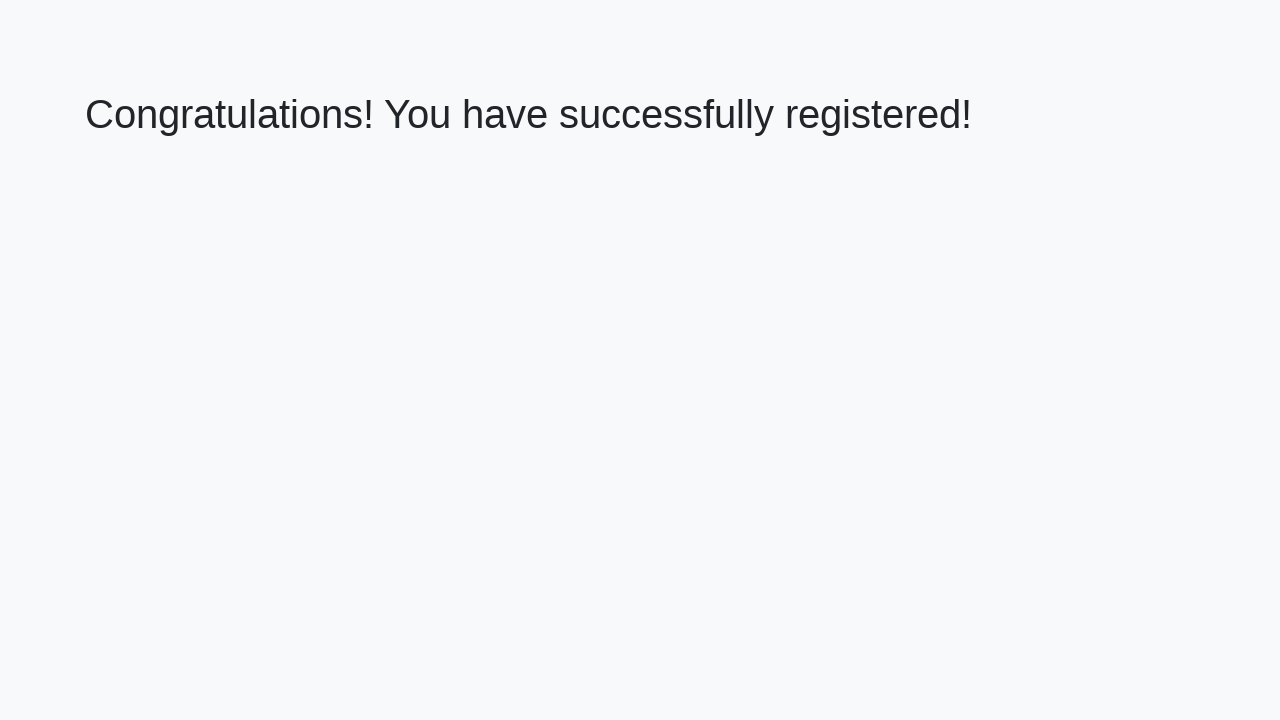

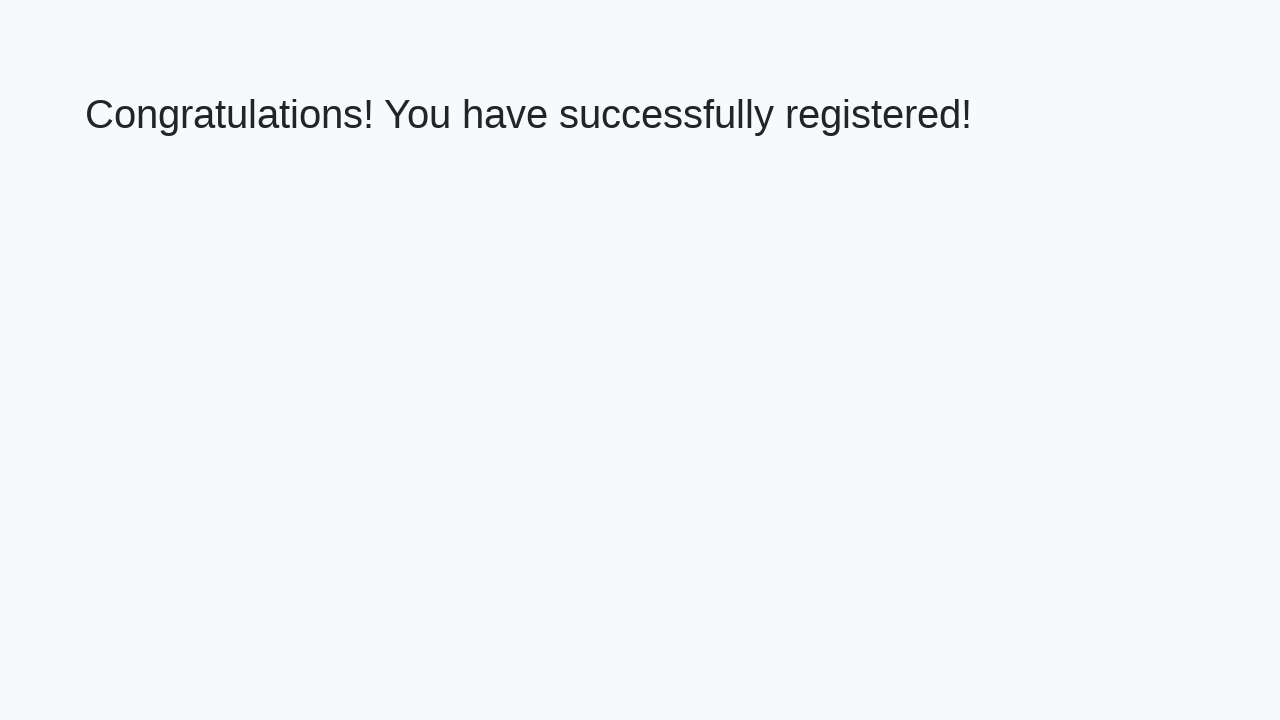